Tests finding a link element by partial link text and clicking on the JavaScript onload event error link

Starting URL: https://the-internet.herokuapp.com

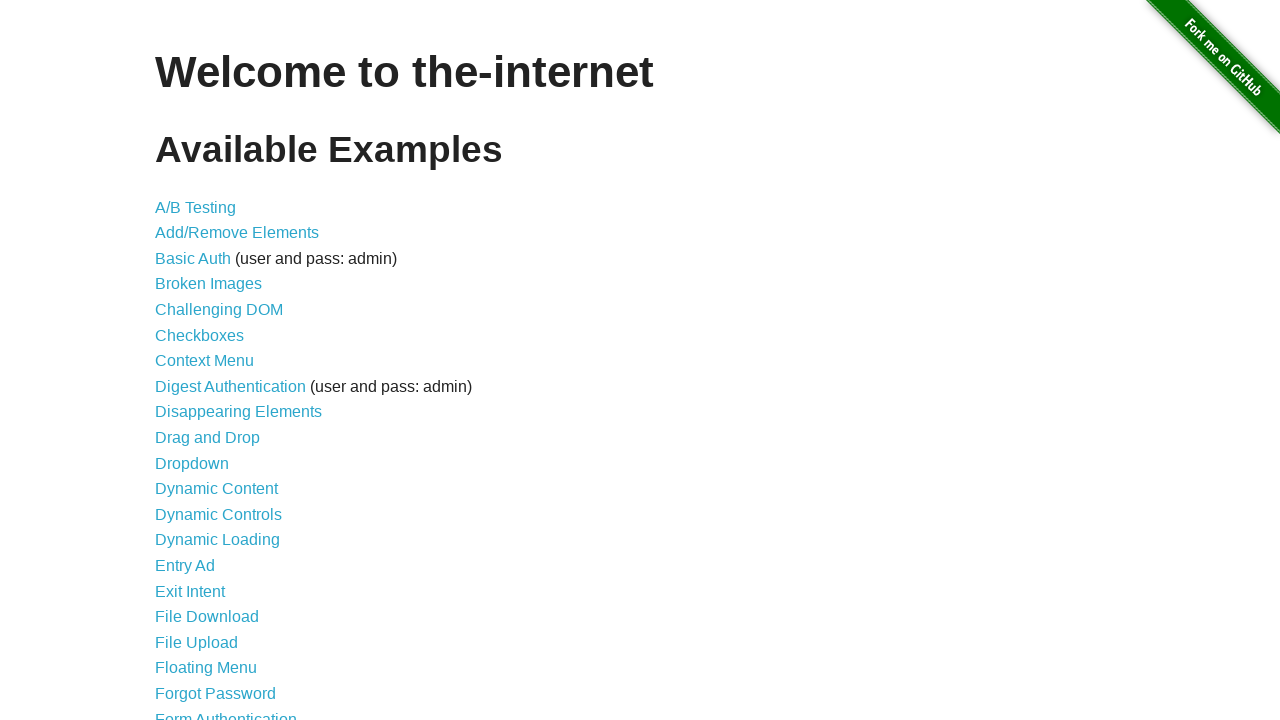

Clicked link containing 'onload' text - JavaScript onload event error link at (259, 360) on text=onload
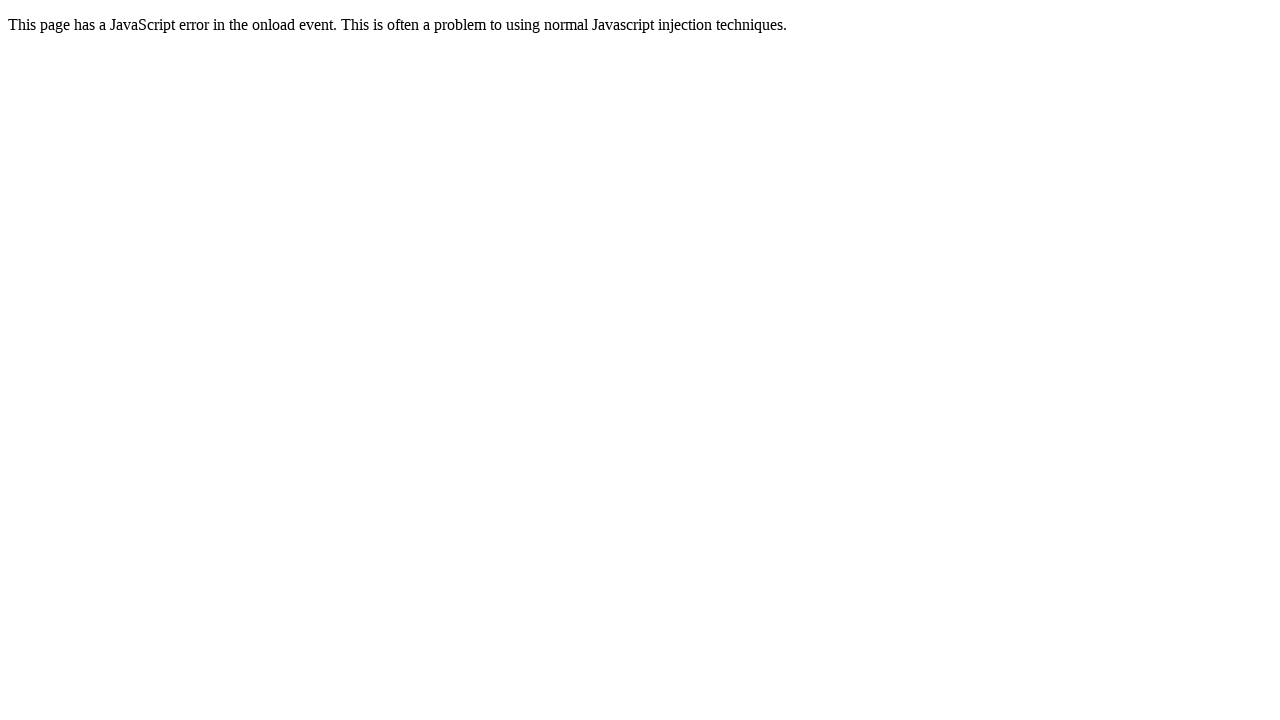

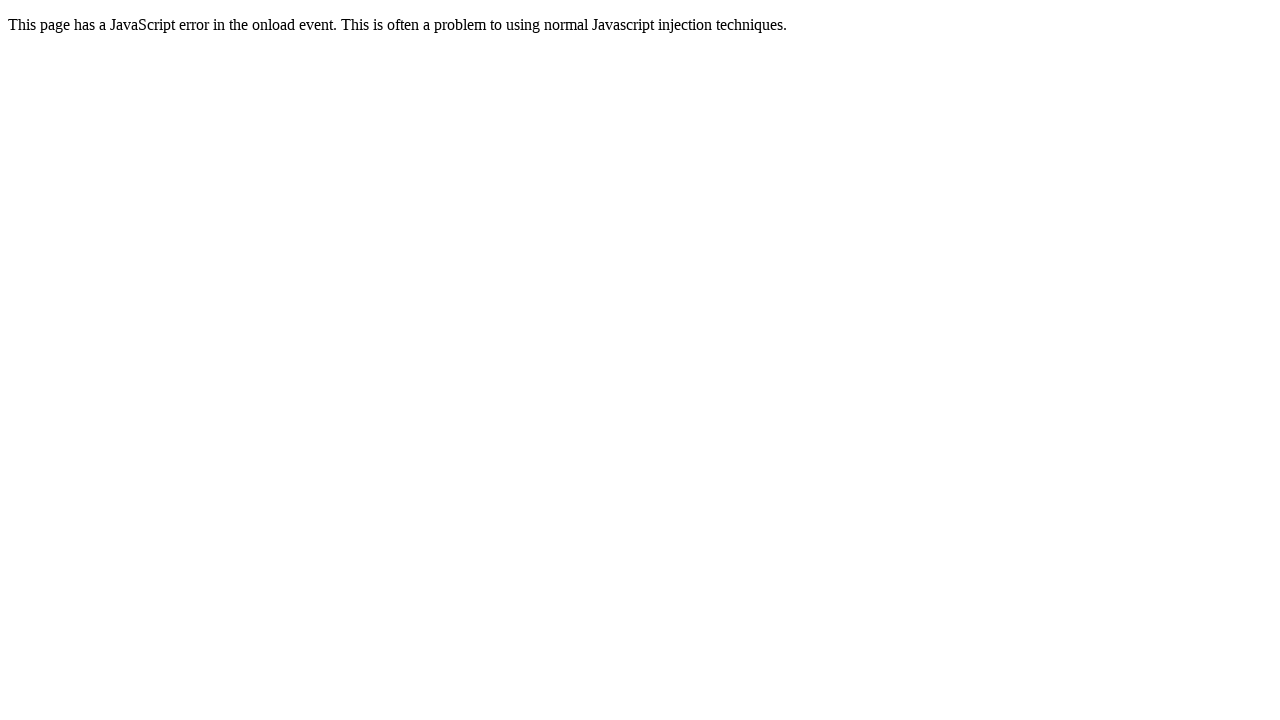